Tests the Entry Ad feature by navigating to the page, waiting for modal popup, and closing it

Starting URL: https://the-internet.herokuapp.com/

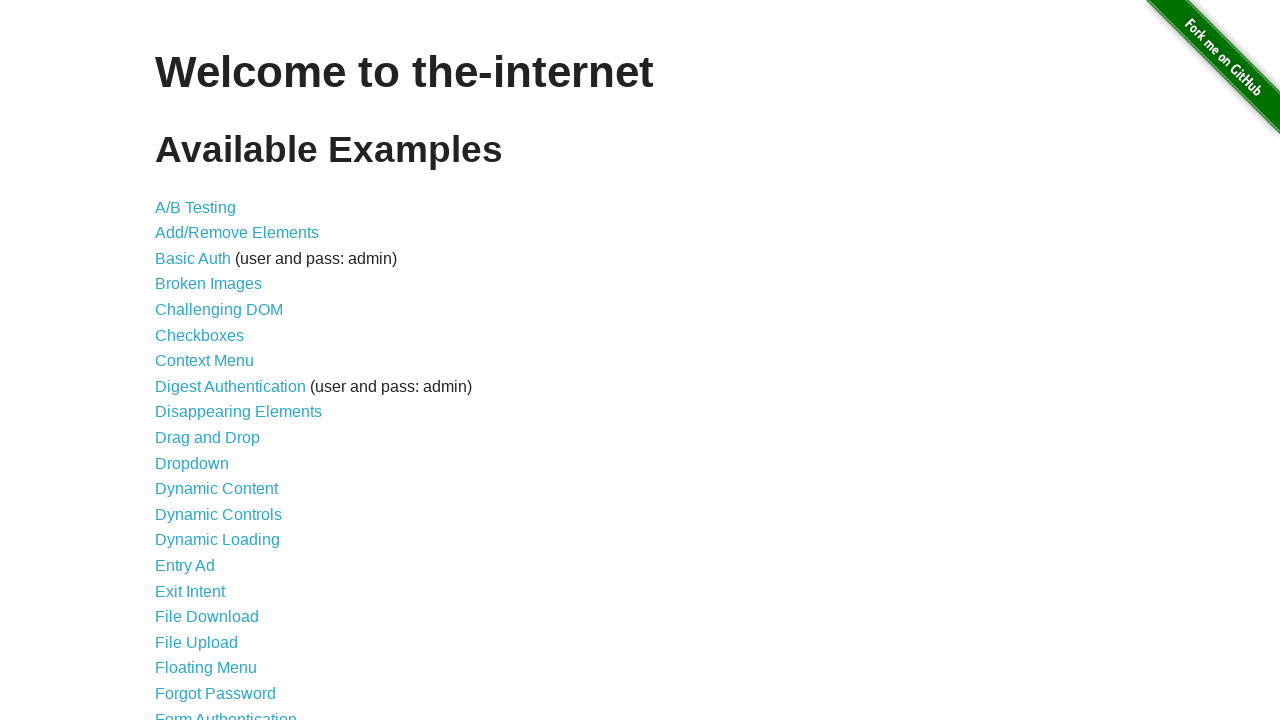

Clicked on Entry Ad link at (185, 566) on a[href='/entry_ad']
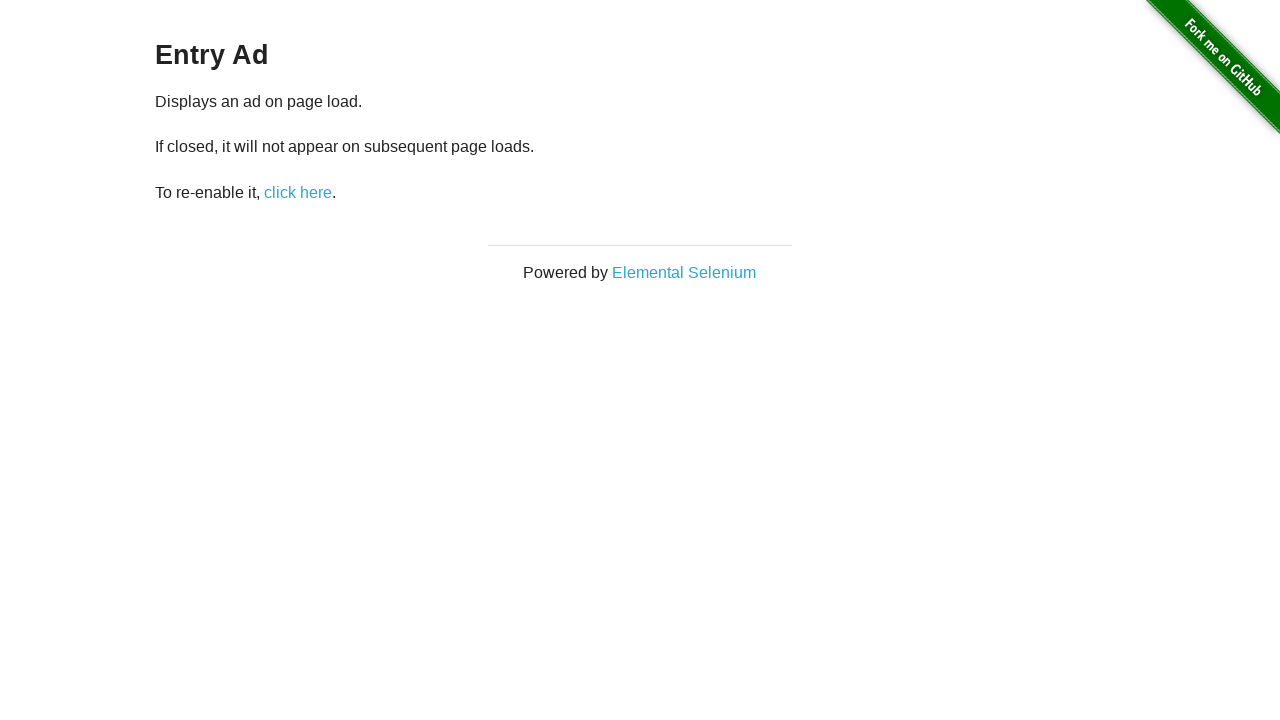

Modal popup appeared and close button became visible
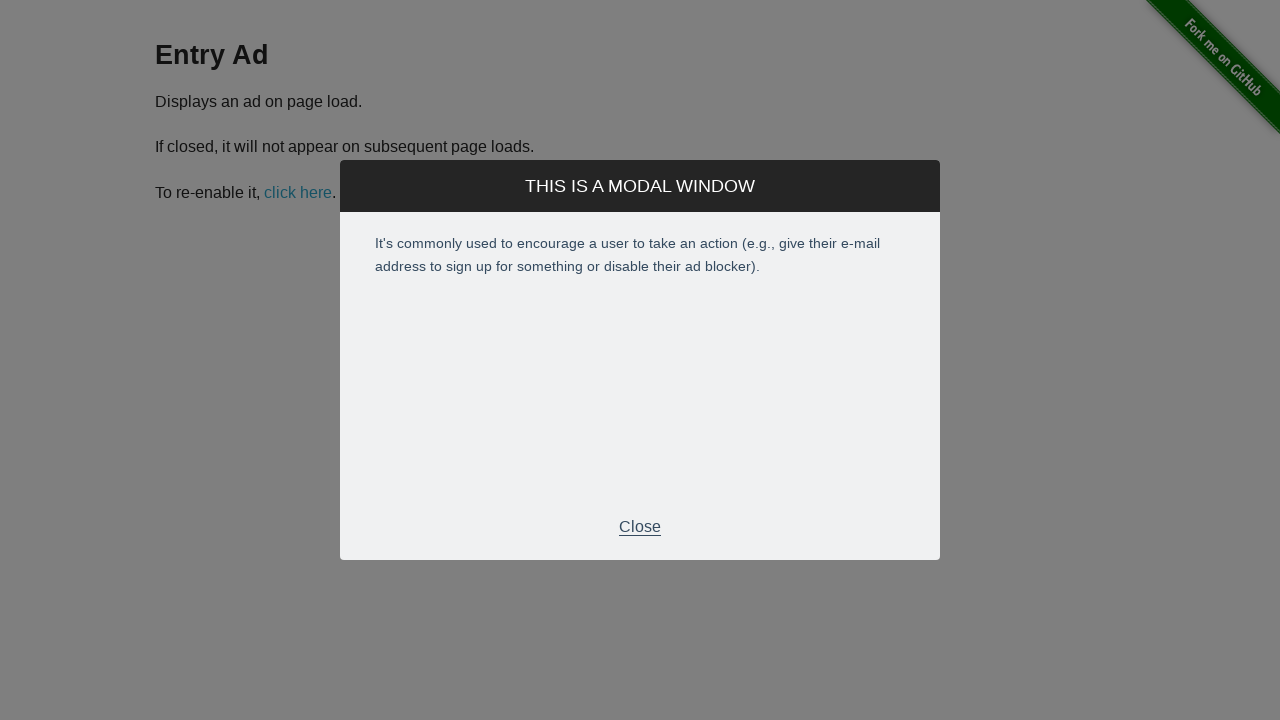

Clicked modal close button at (640, 527) on #modal div.modal-footer p
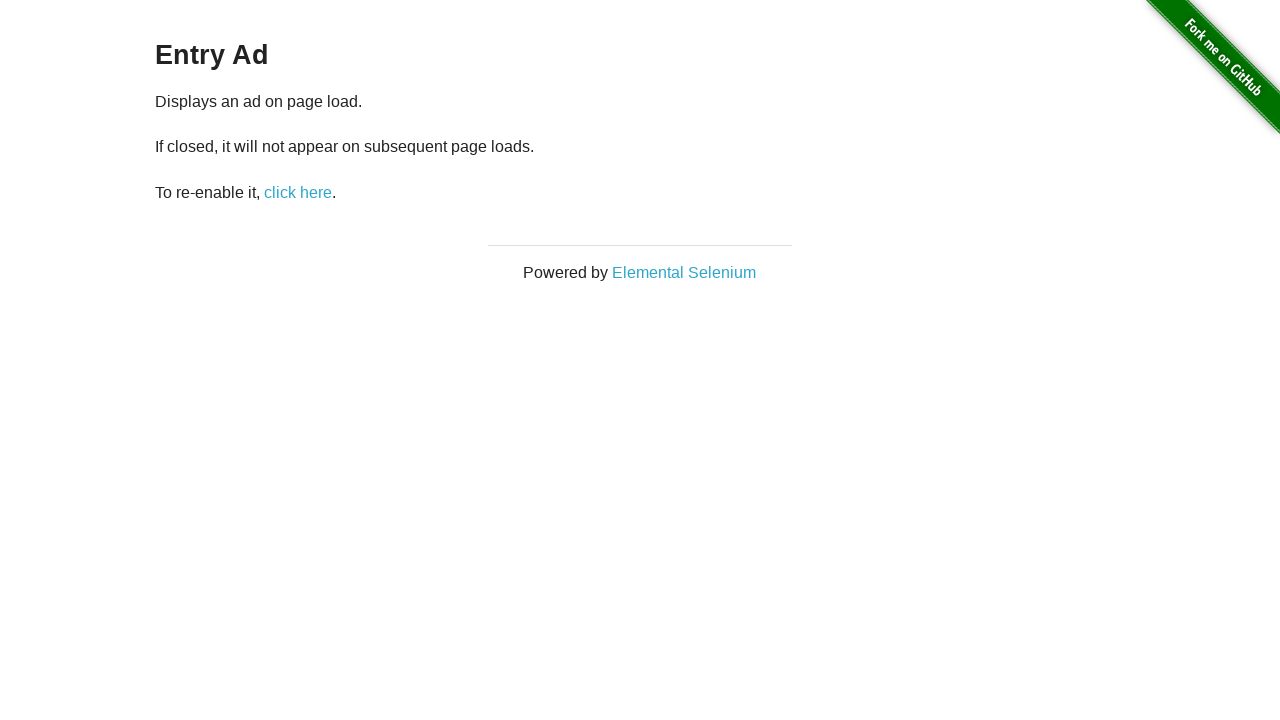

Modal popup closed and disappeared
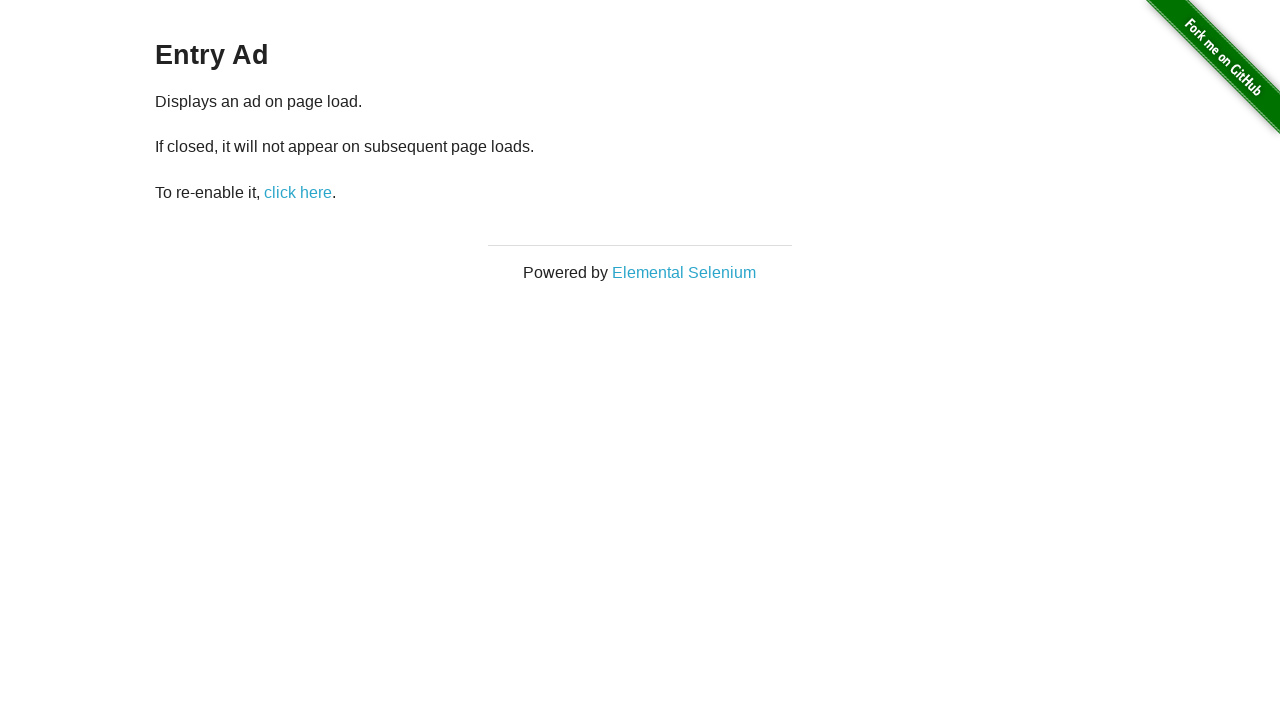

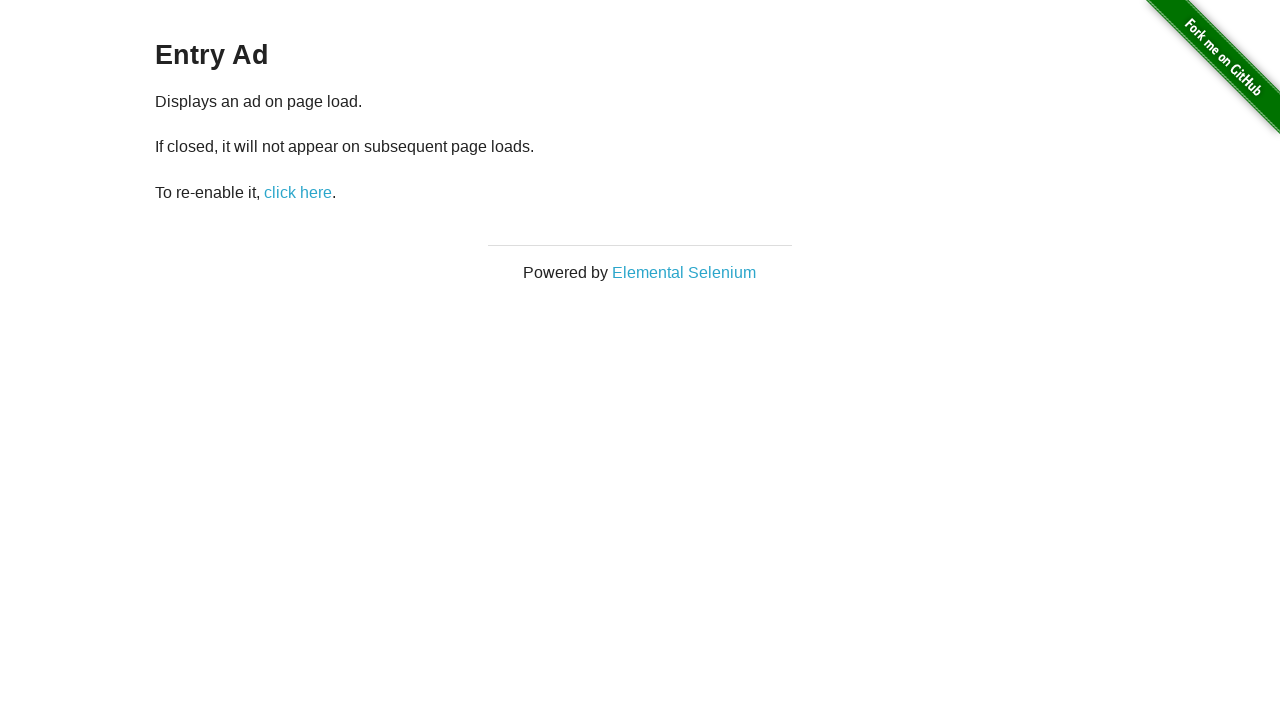